Tests drag and drop functionality by dragging an element from one location and dropping it to another target element on the page.

Starting URL: http://only-testing-blog.blogspot.in/2014/09/drag-and-drop.html

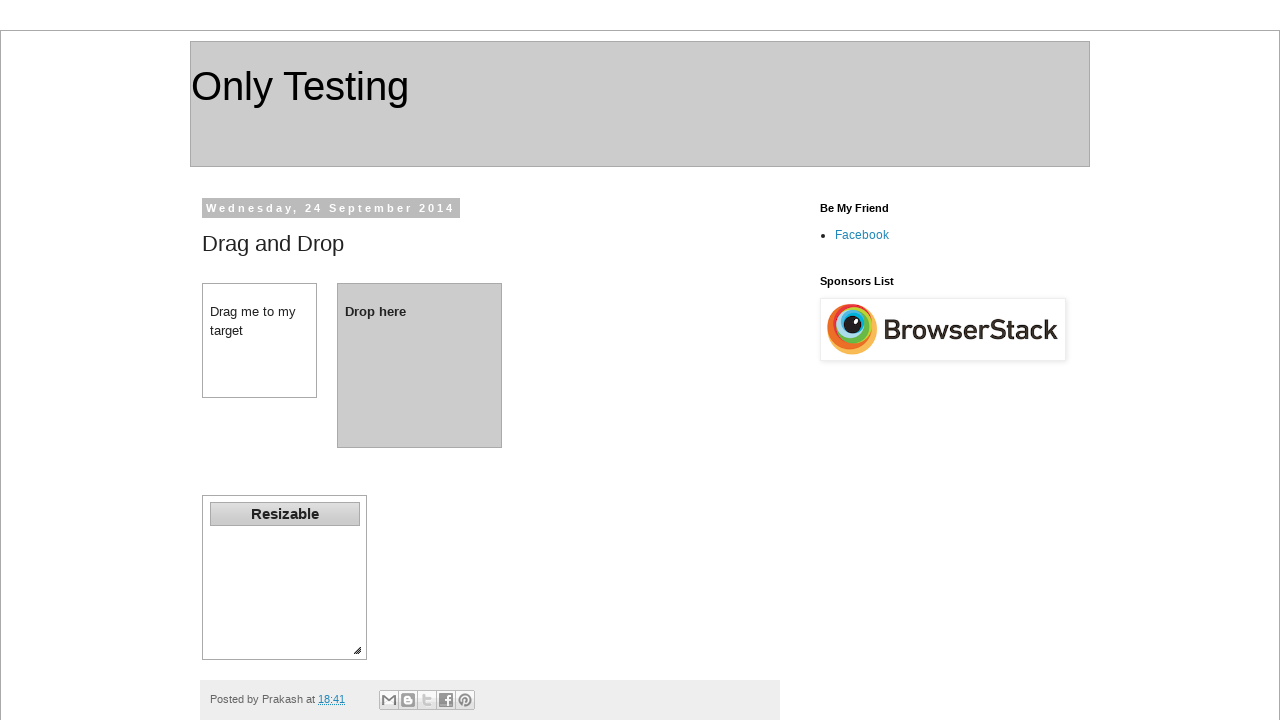

Navigated to drag and drop test page
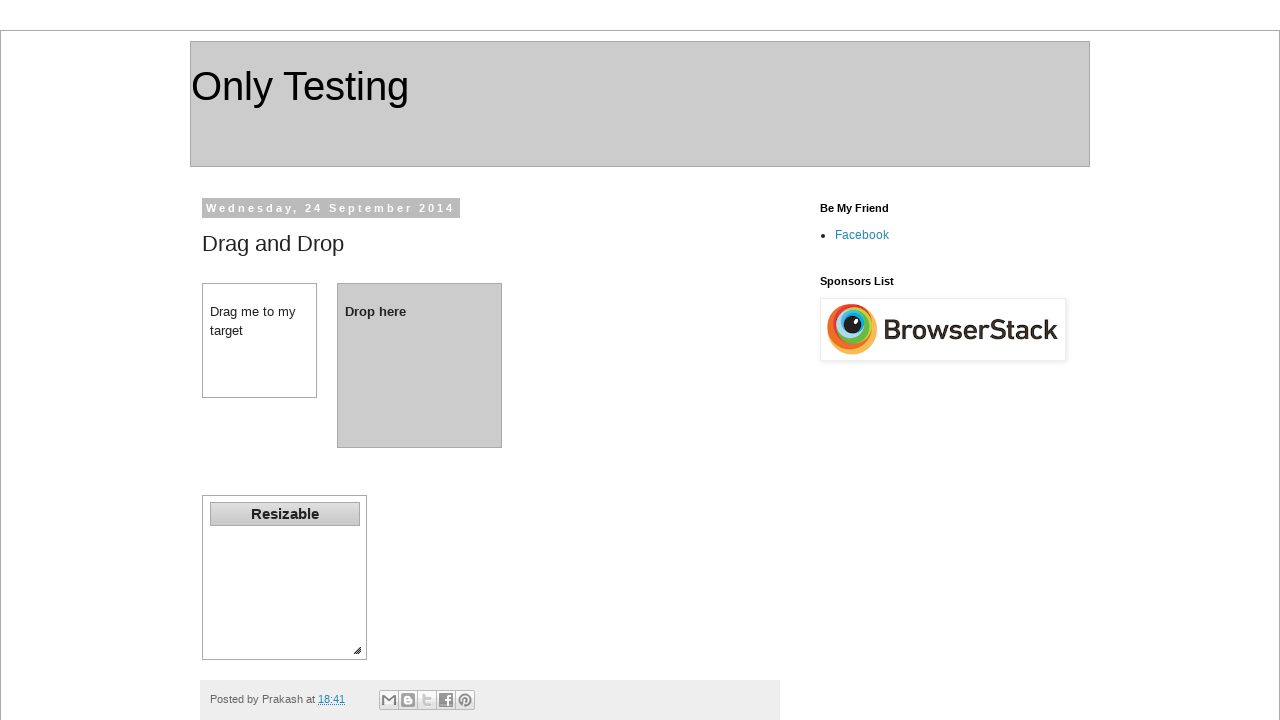

Drag element is visible on the page
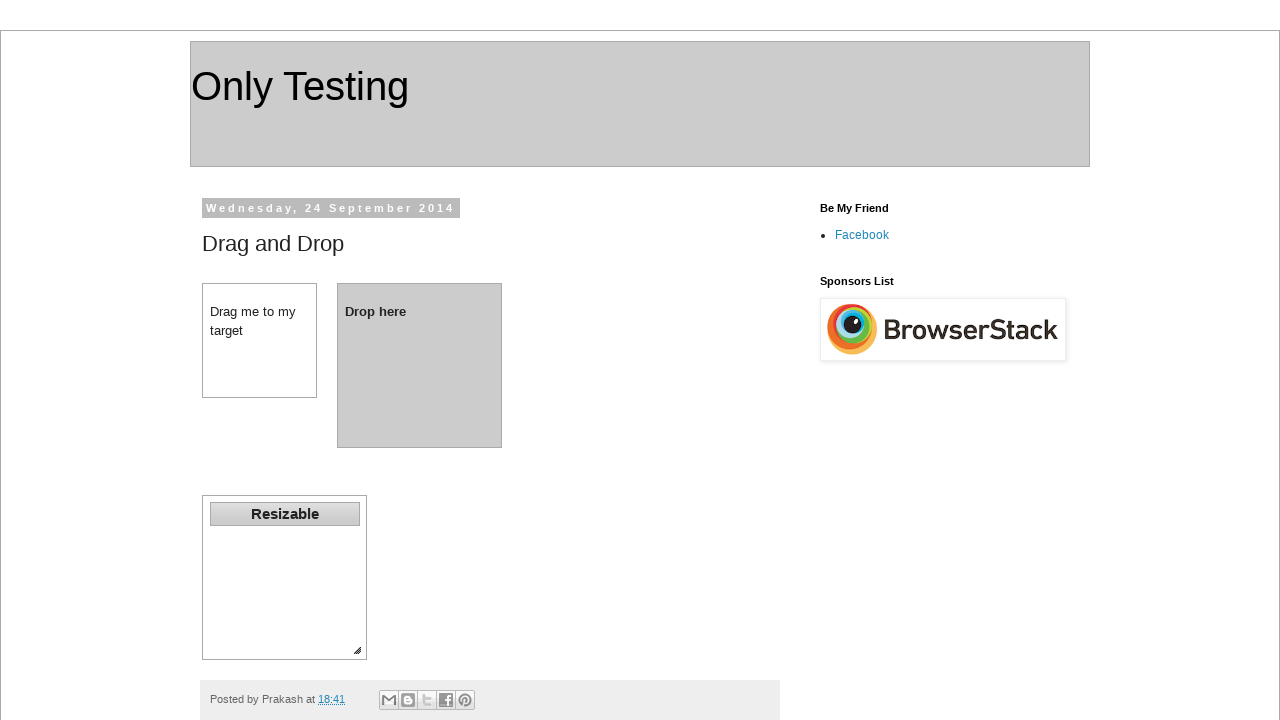

Located drag source element (dragdiv)
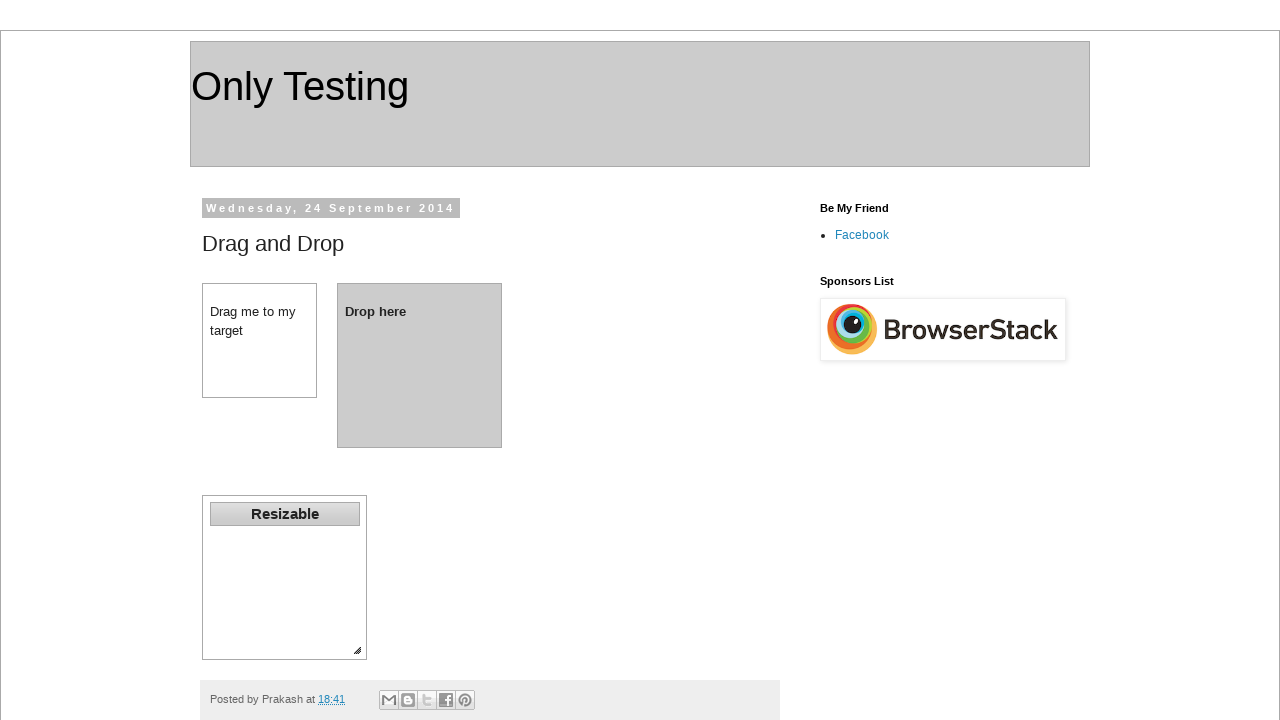

Located drop target element (dropdiv)
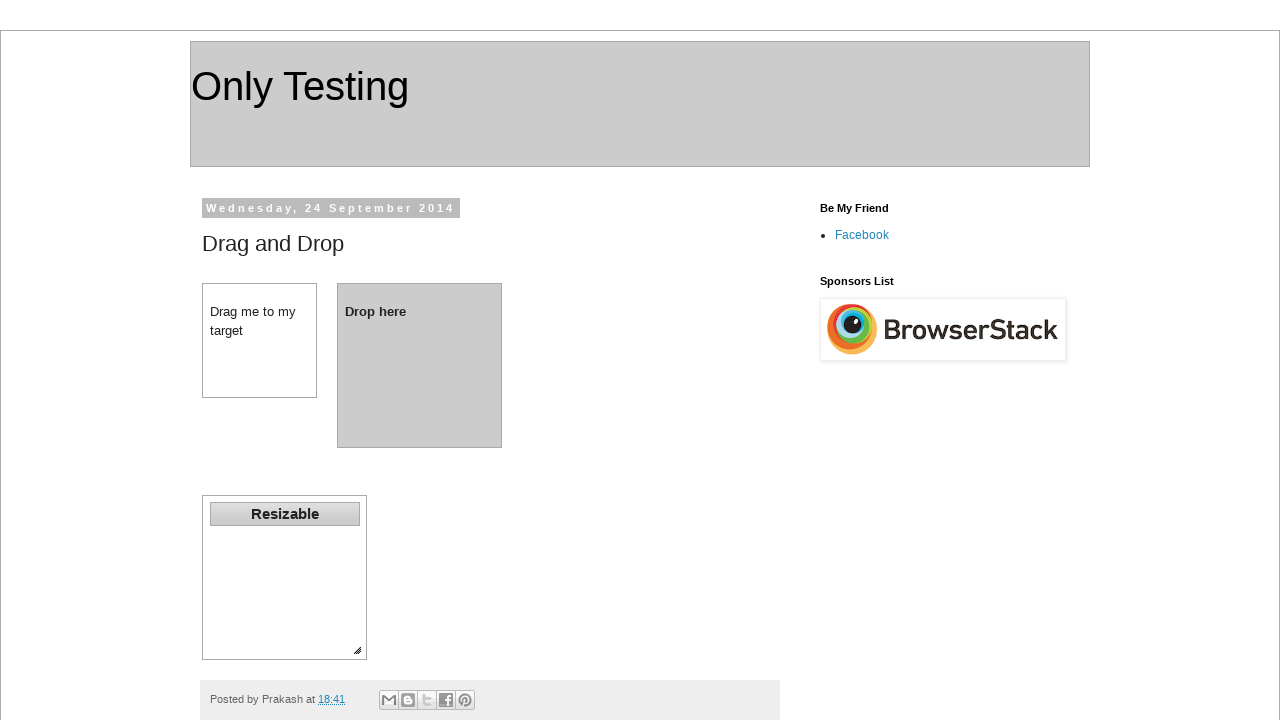

Performed drag and drop from source to target element at (420, 365)
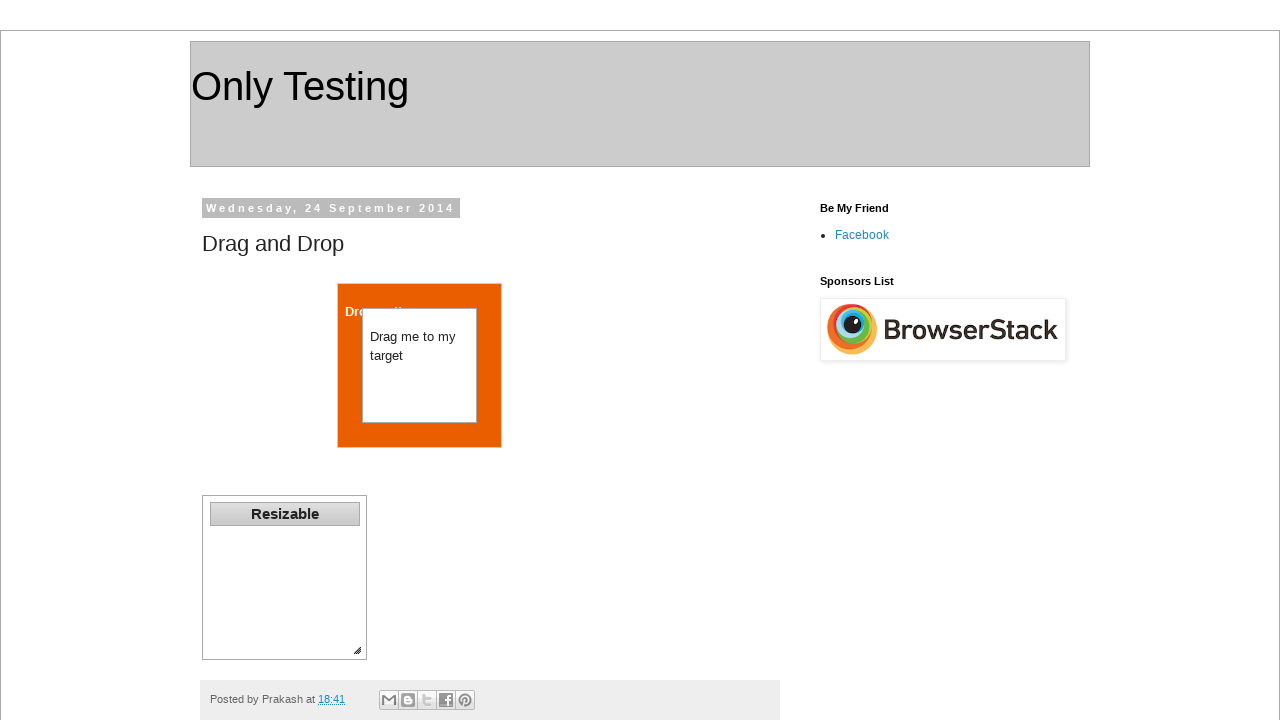

Verified page title is 'Only Testing: Drag and Drop'
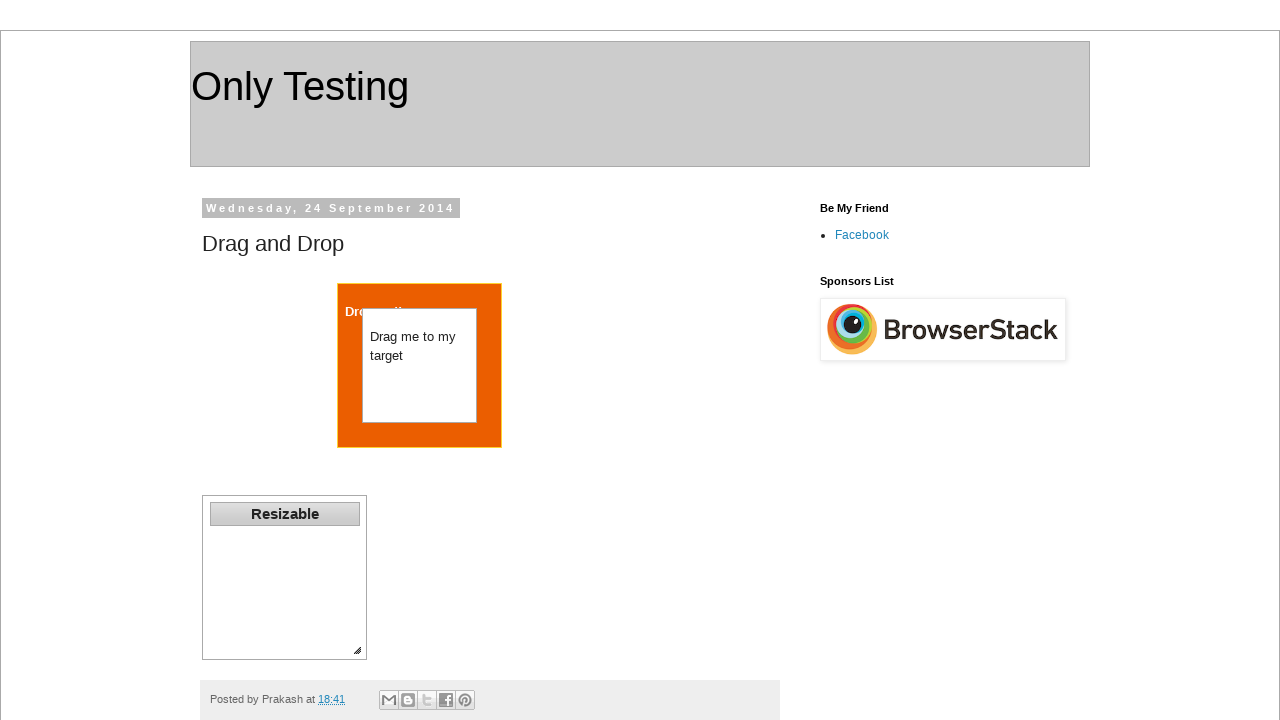

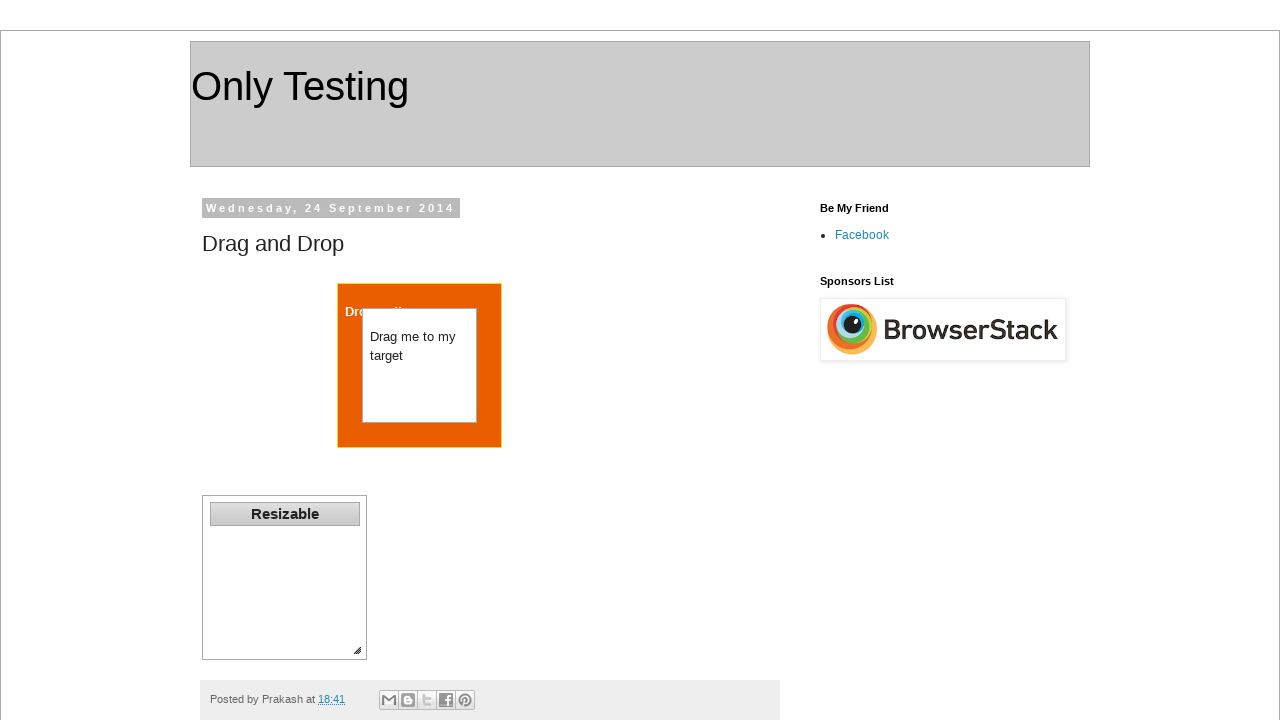